Navigates to a WordPress blog, clicks on a menu item to access a news aggregation section, and verifies that article posts are displayed on the page.

Starting URL: https://2051052105phuong.wordpress.com/

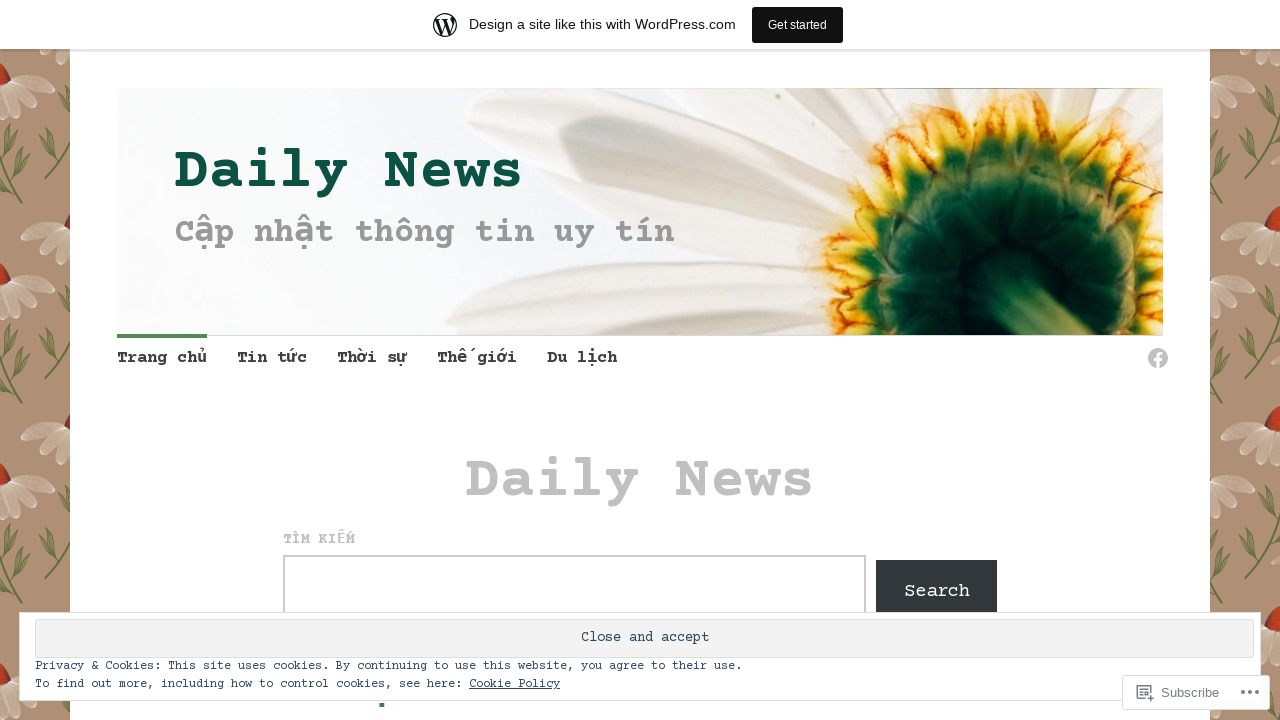

Navigated to WordPress blog homepage
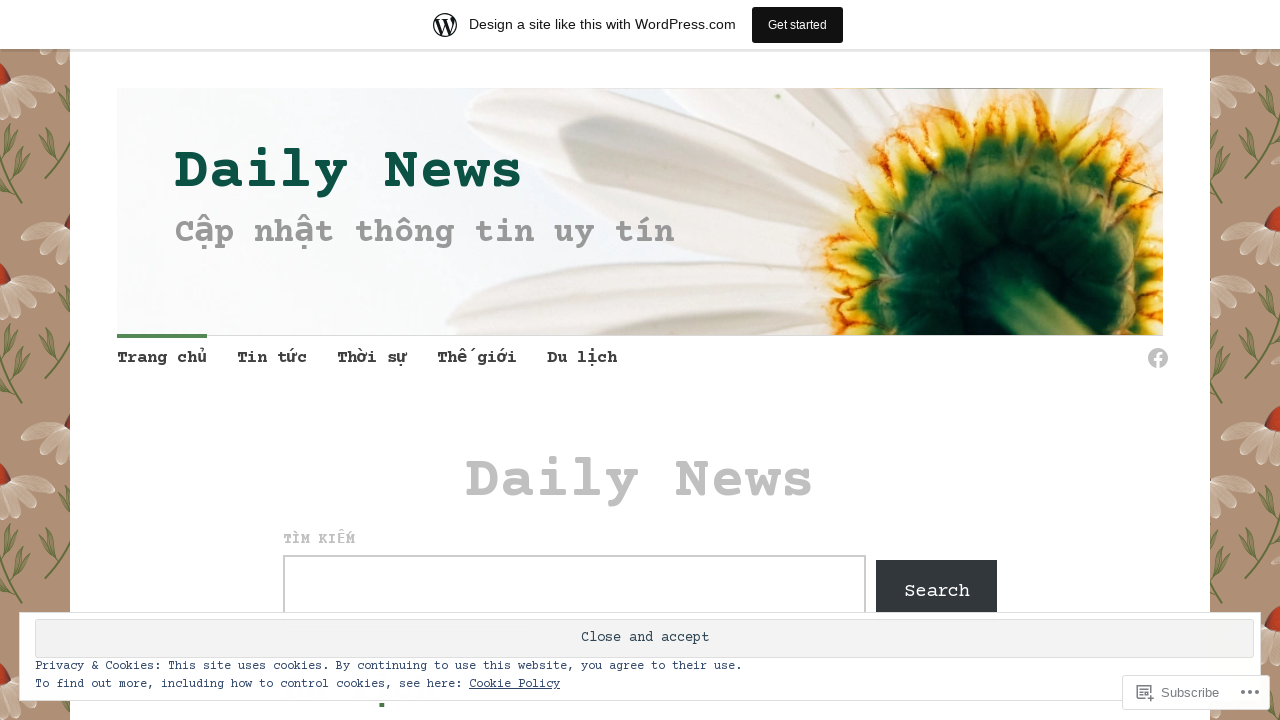

Clicked on news aggregation menu item at (272, 360) on xpath=//*[@id="menu-item-30"]/a
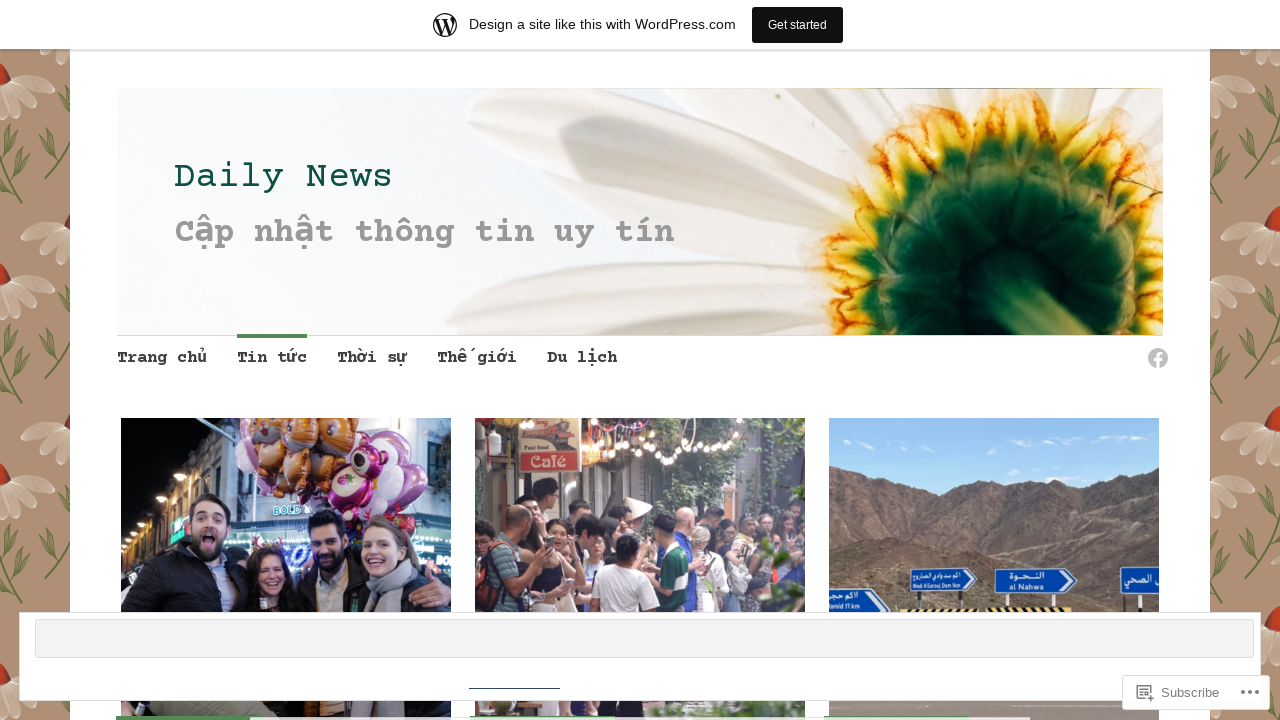

Article posts loaded on the page
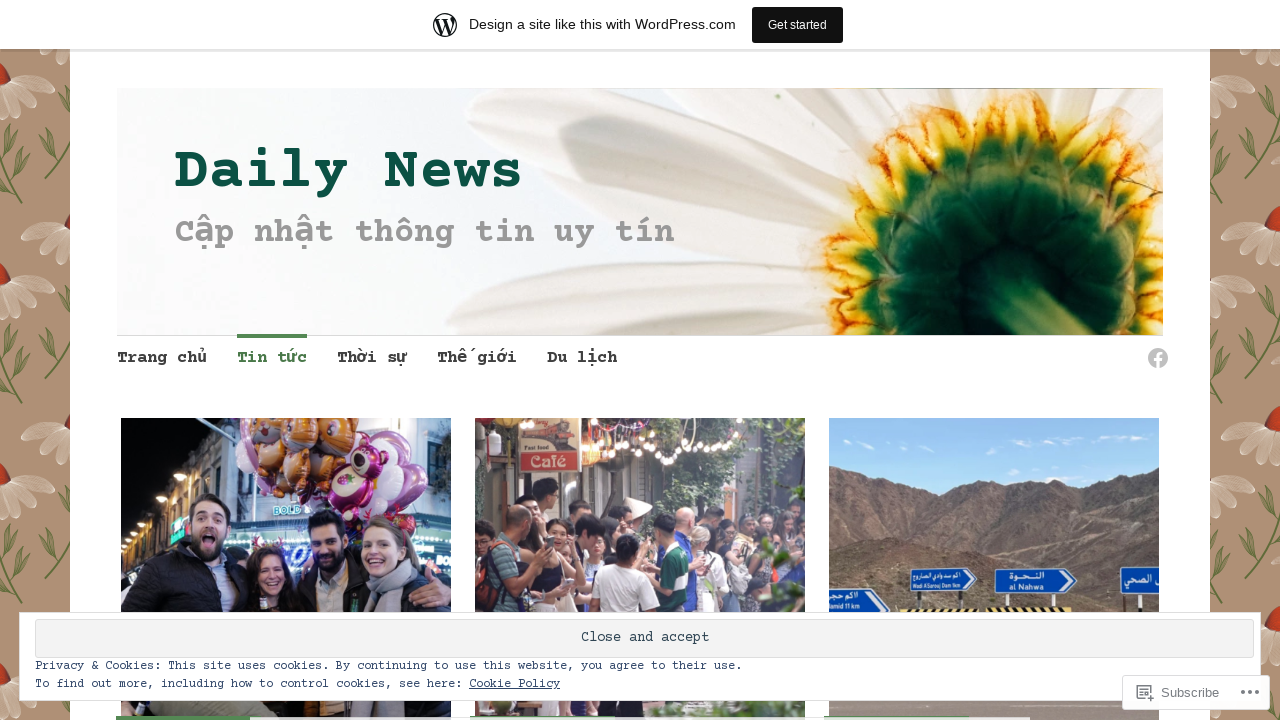

Verified that article titles are displayed
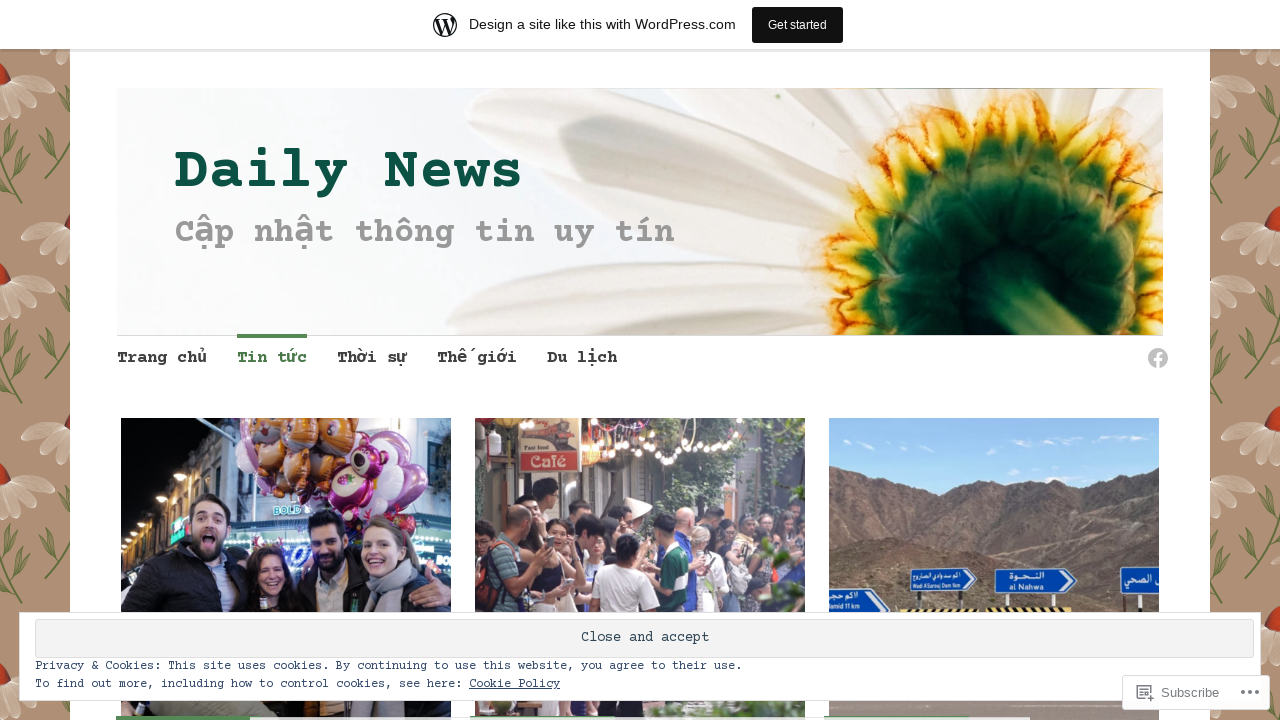

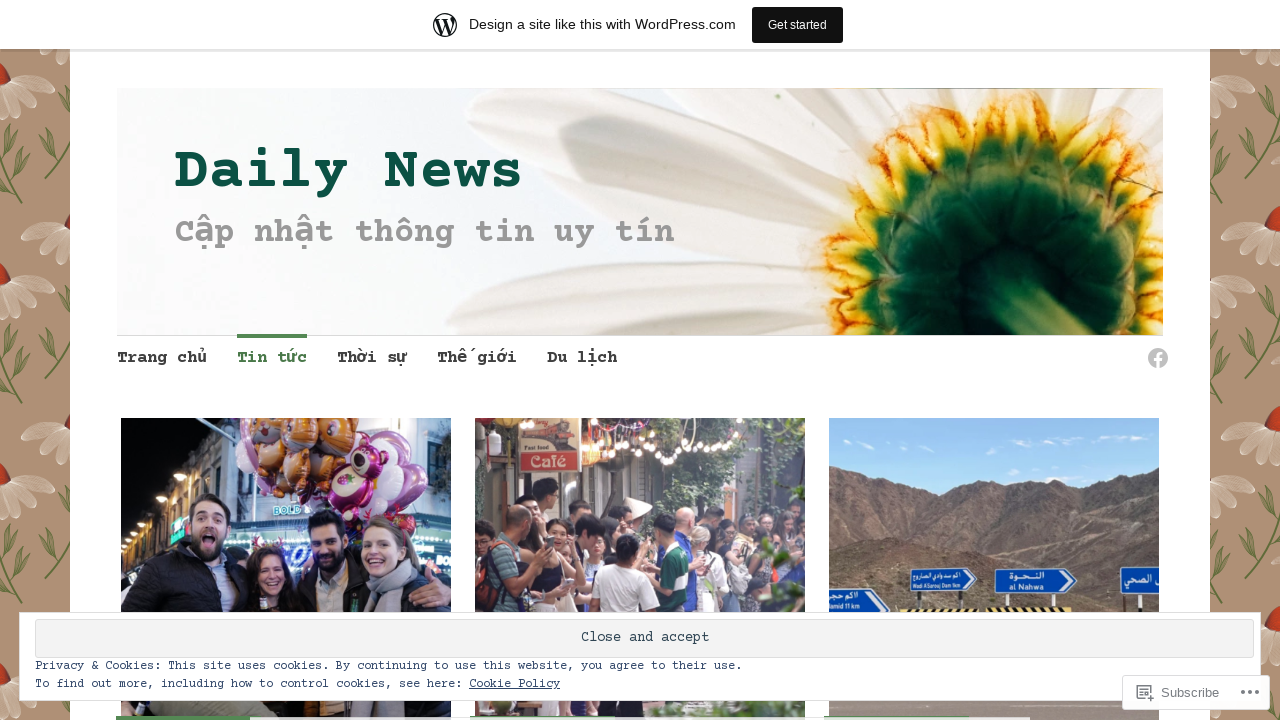